Tests PDF download functionality by clicking a download button and verifying the downloaded file

Starting URL: https://demo.automationtesting.in/FileDownload.html

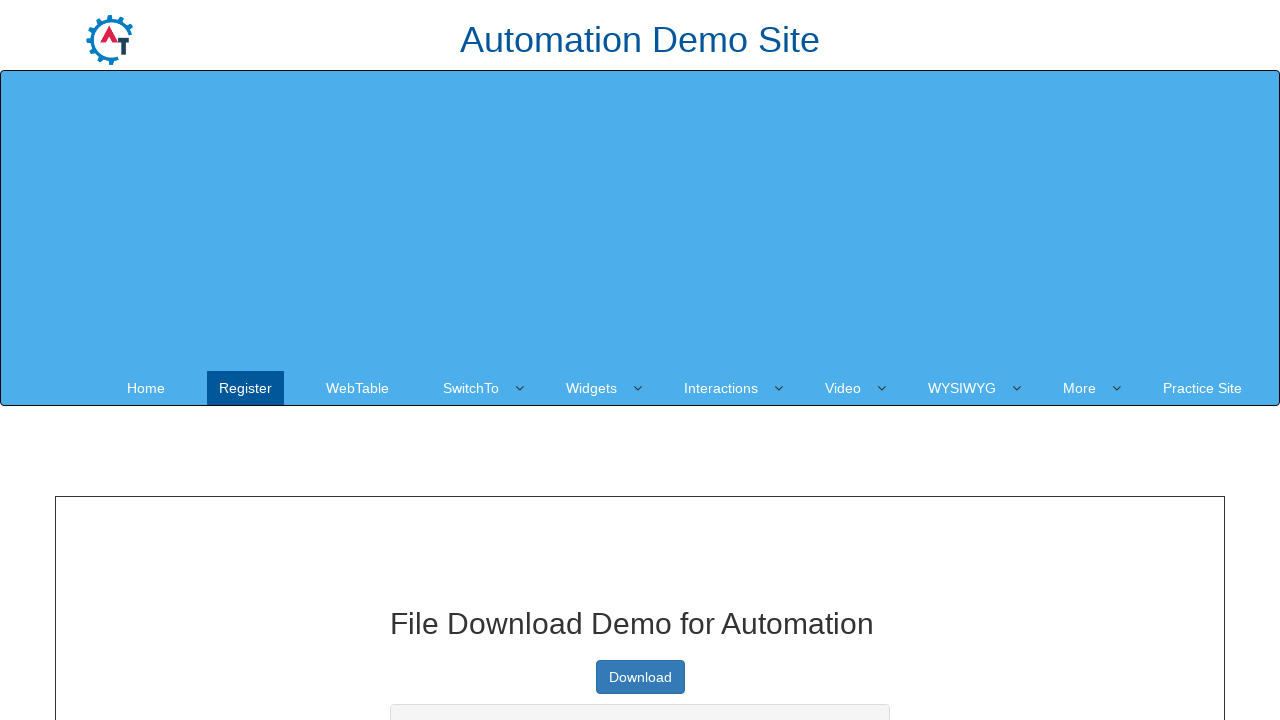

Download button became visible
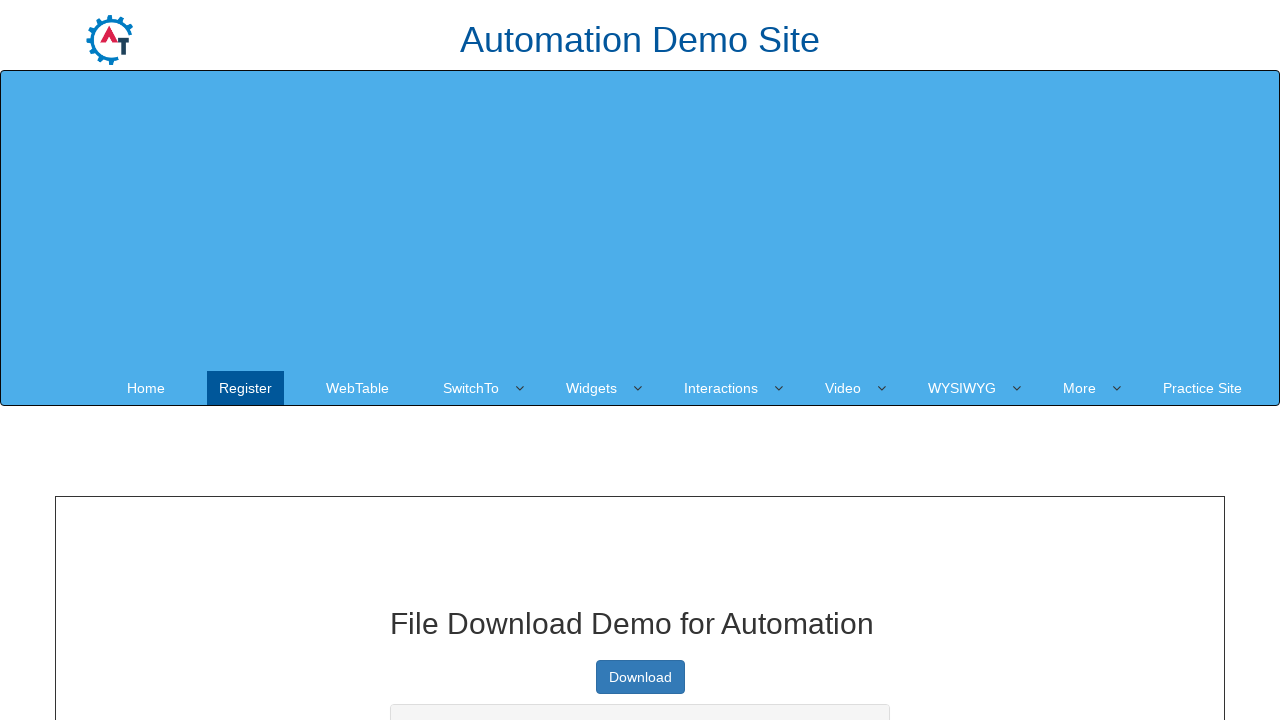

Scrolled download button into view
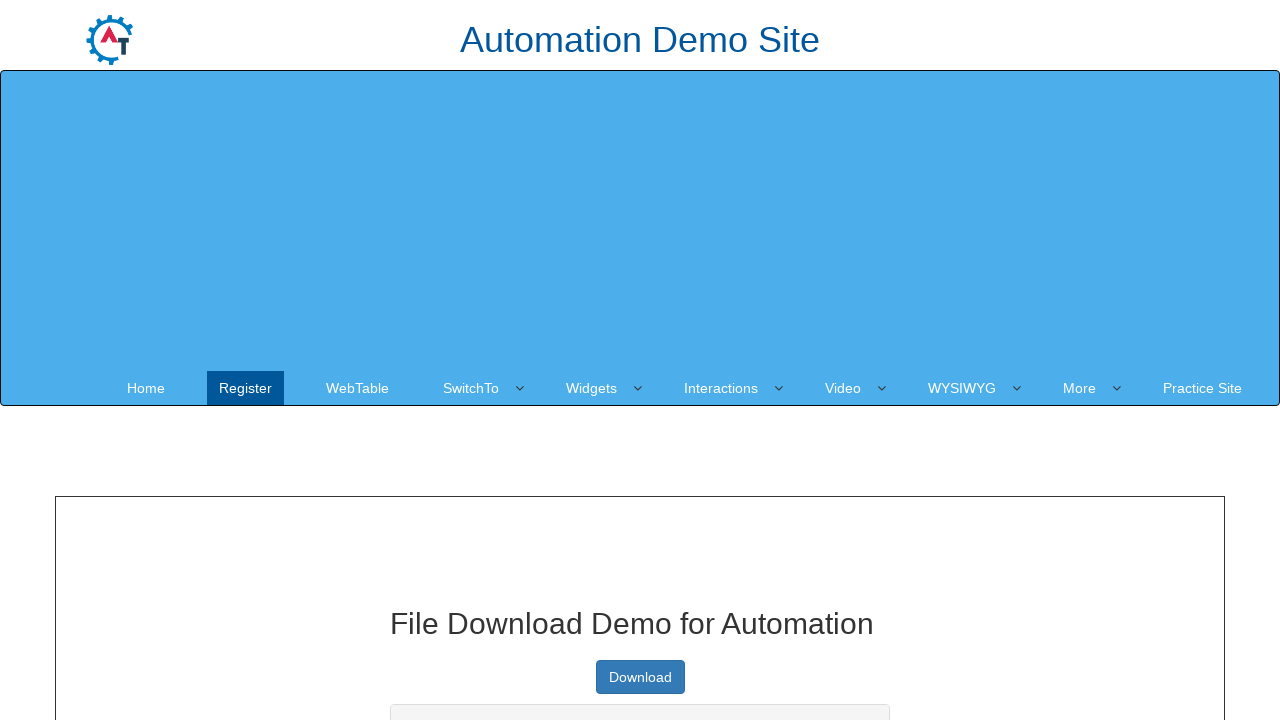

Clicked download button to initiate PDF download at (640, 677) on xpath=//a[@type='button']
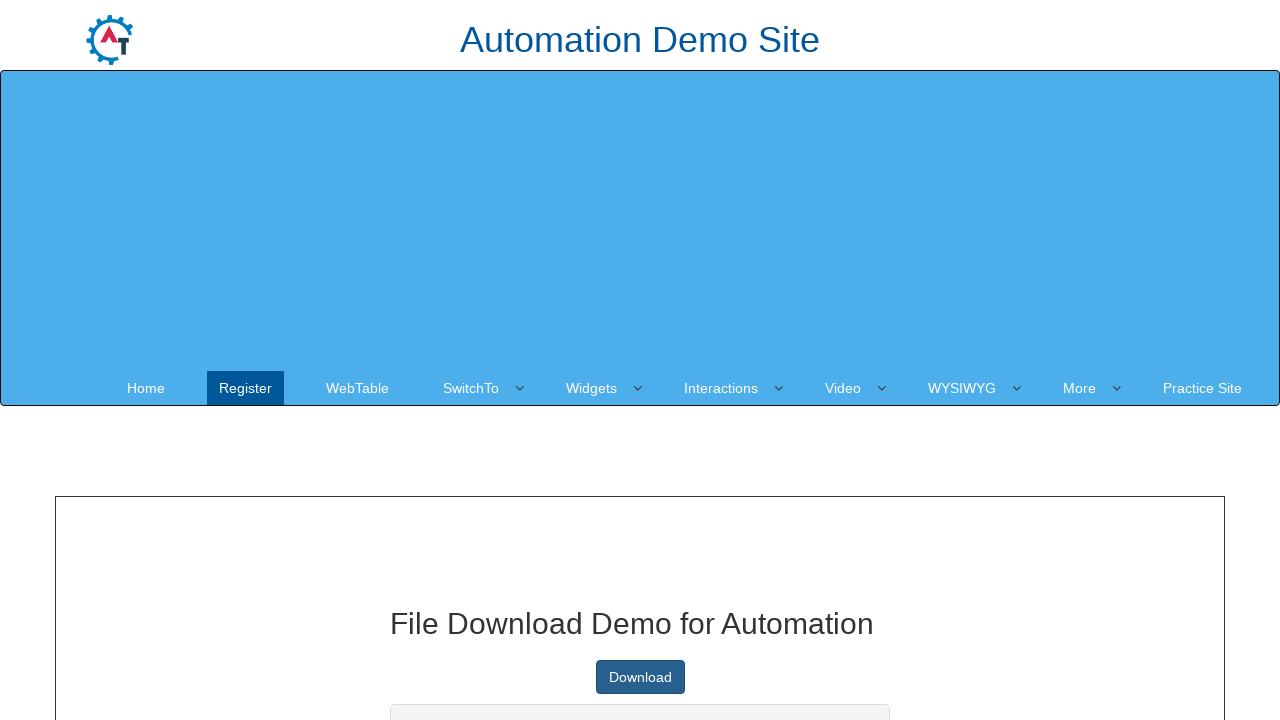

Download object captured and ready
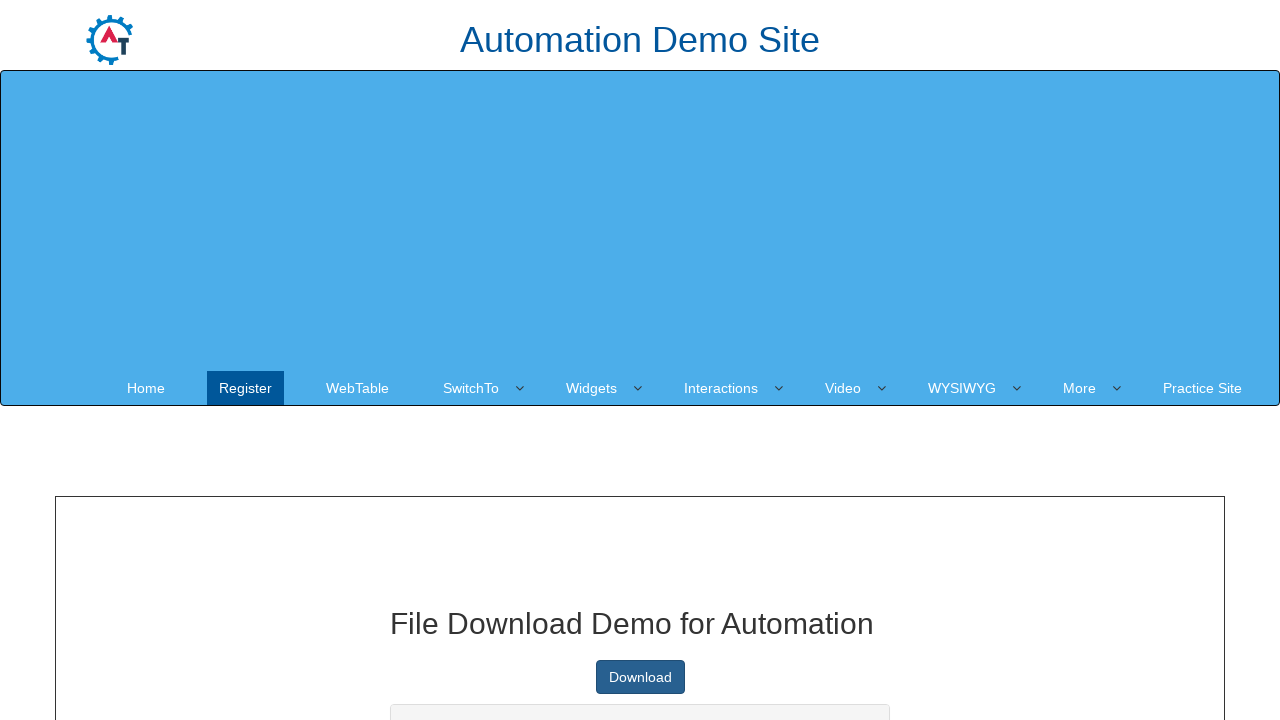

PDF file downloaded successfully to disk
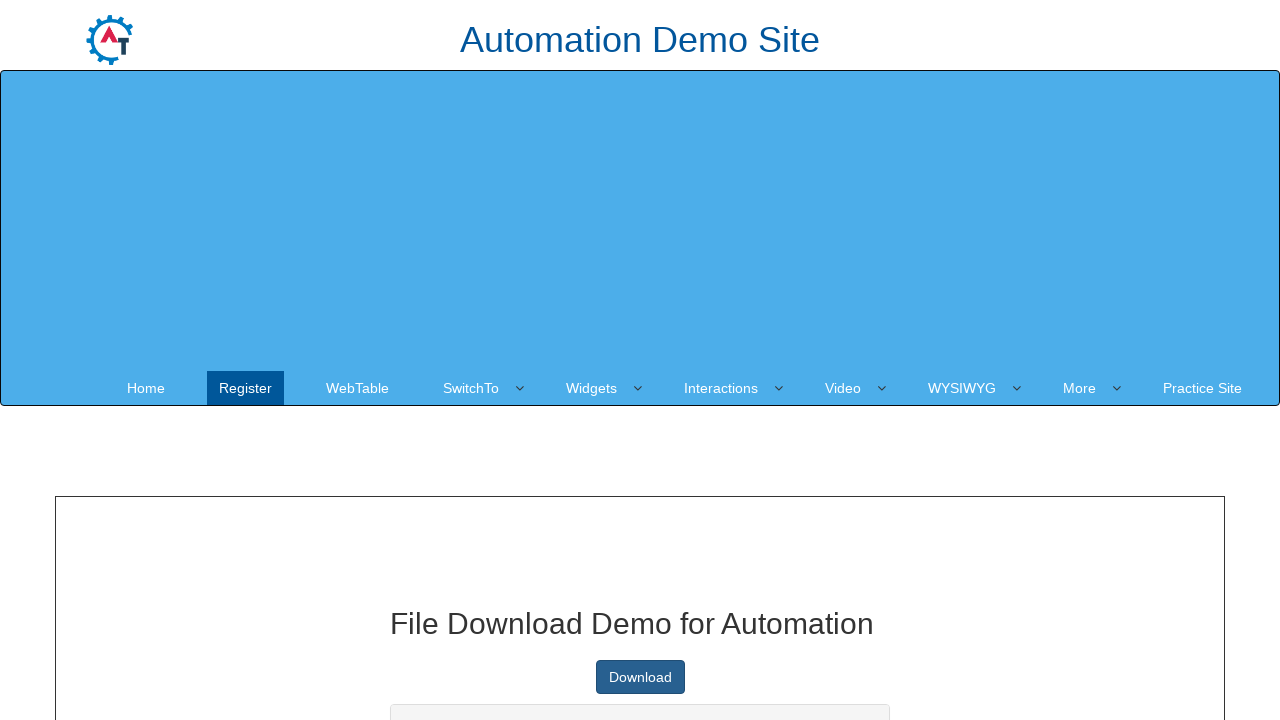

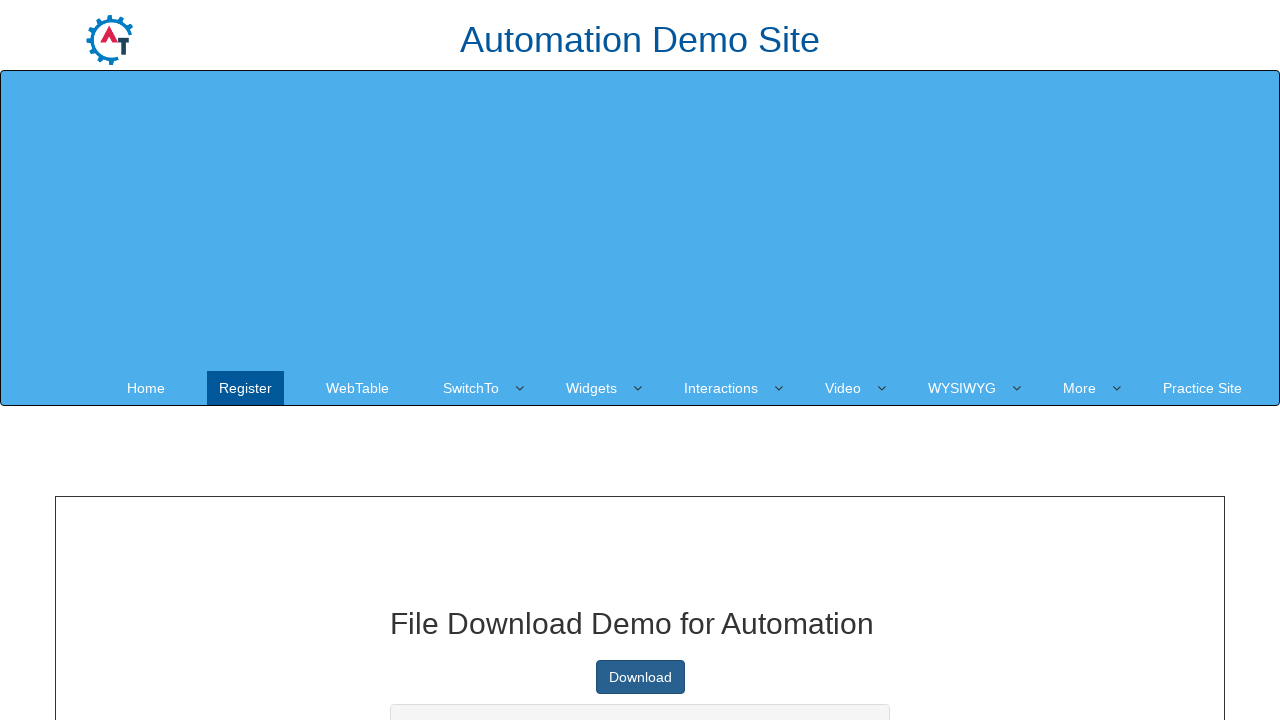